Tests various XPath locator strategies on a blog page by interacting with form elements including text inputs and demonstrating different XPath selection methods

Starting URL: http://omayo.blogspot.com/

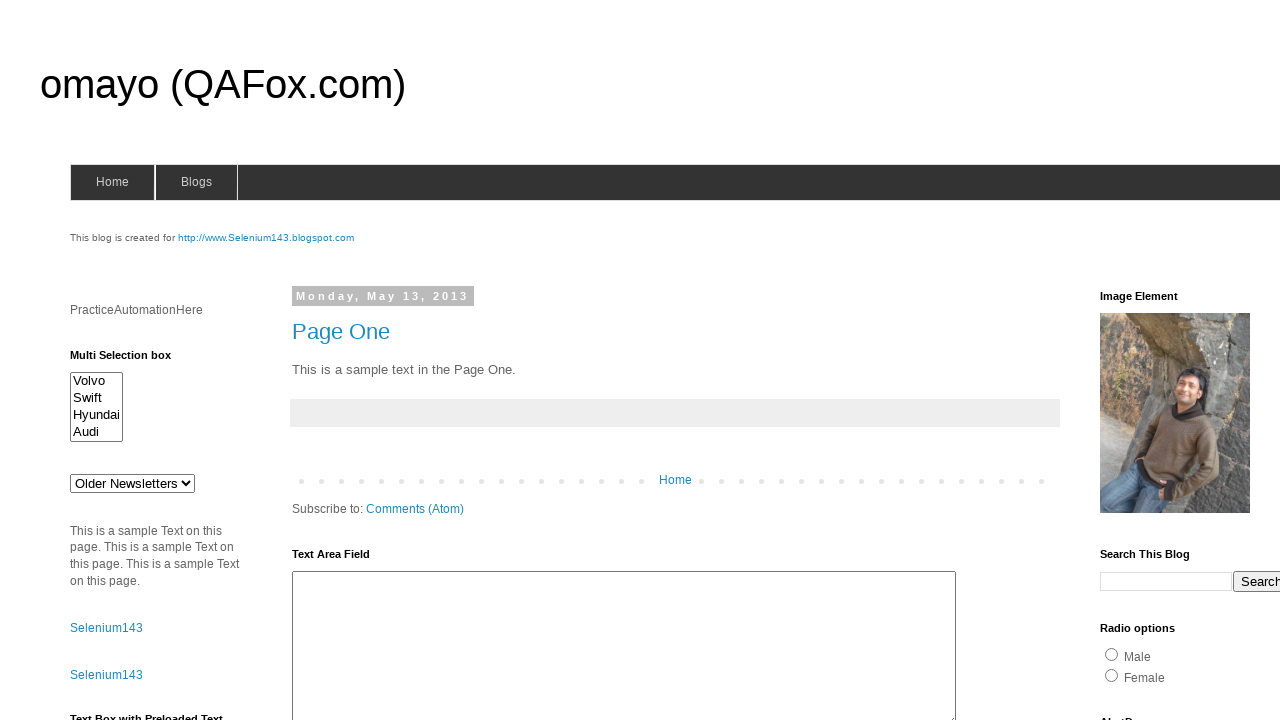

Located option element at index 3 using XPath
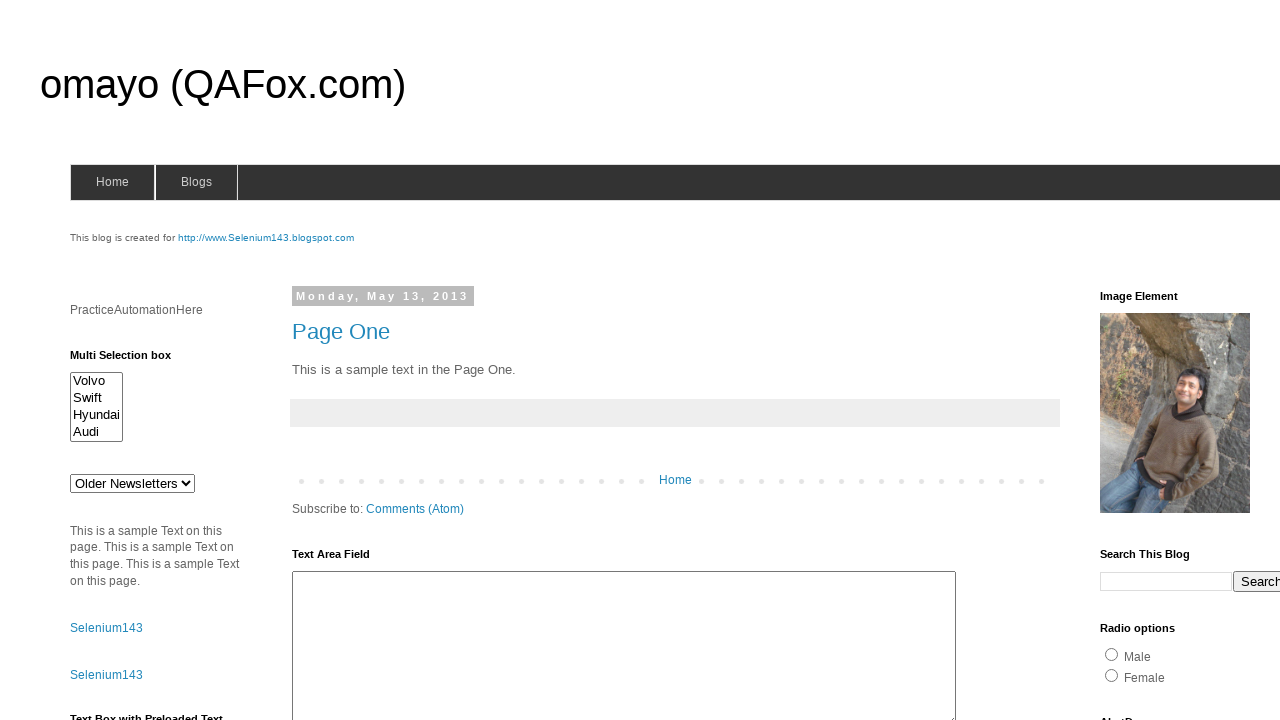

Filled first text input field with username 'Rohit' using XPath attribute selector on //input[@type='text'][1]
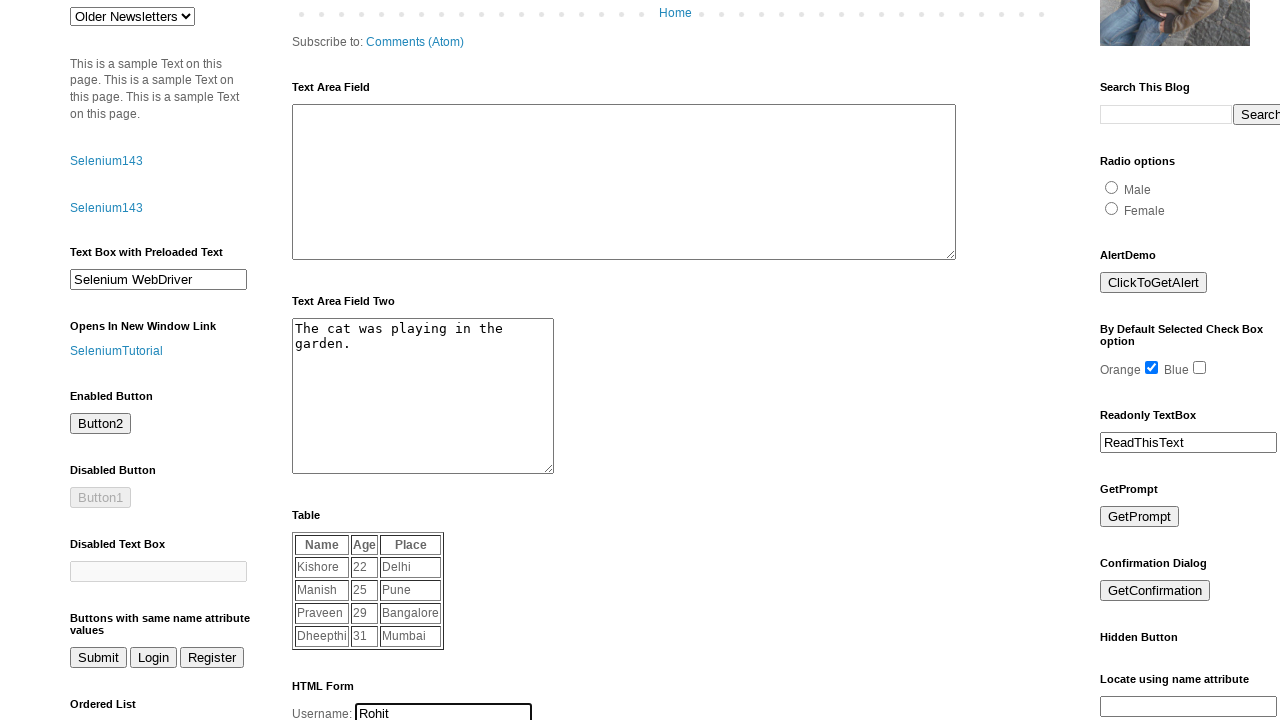

Located link element with text 'Page One' using XPath text function
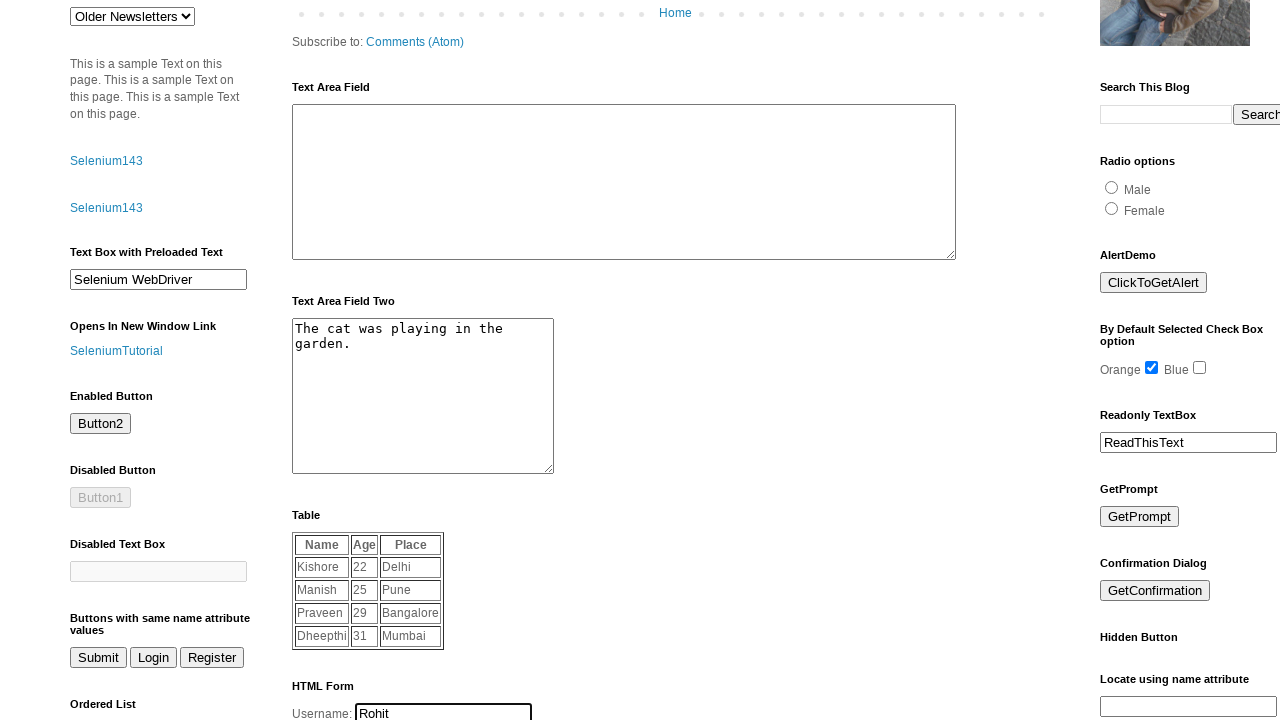

Filled password input field using XPath contains function on name attribute on //input[contains(@name, 'pswrd')]
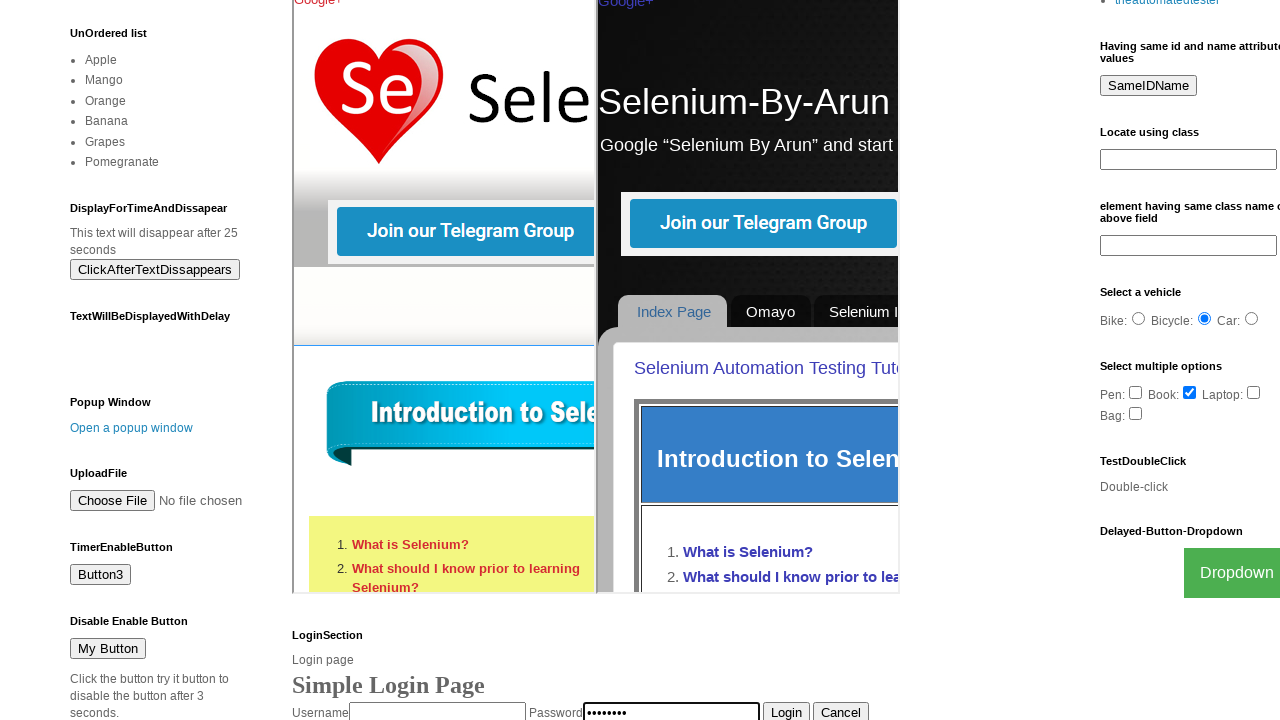

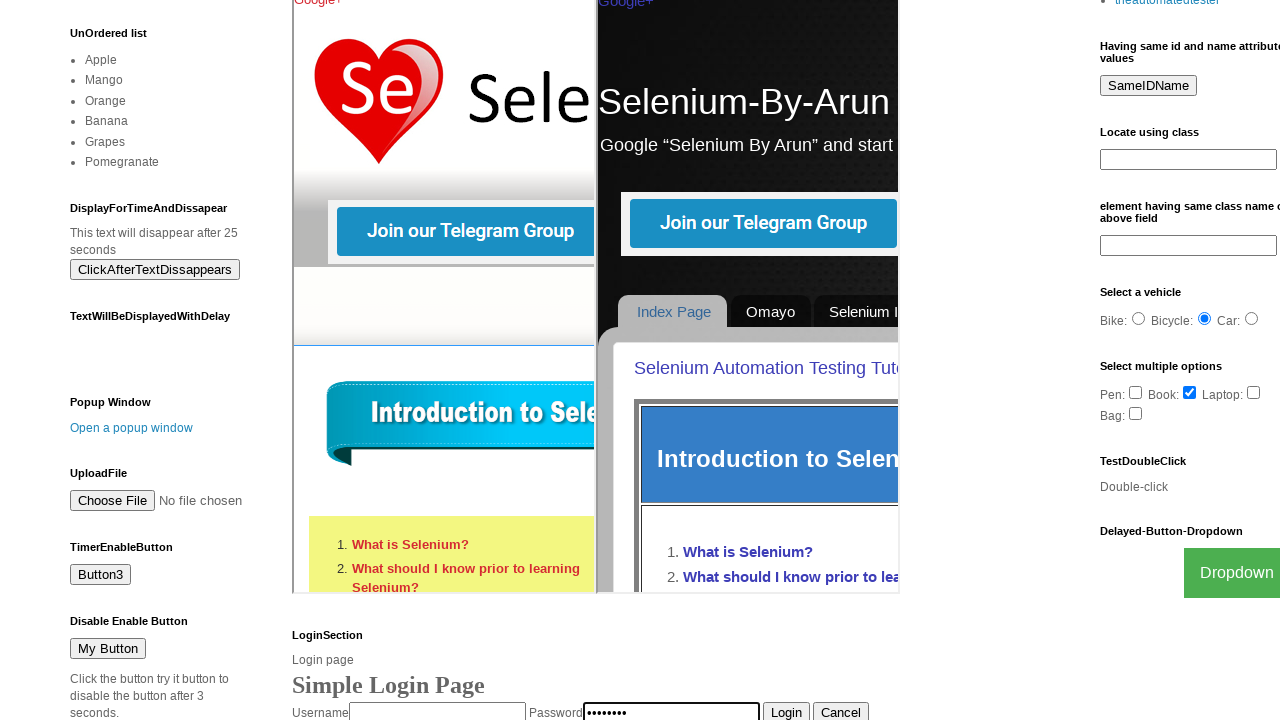